Adds multiple vegetables to shopping cart by searching for specific product names and clicking their add to cart buttons

Starting URL: https://rahulshettyacademy.com/seleniumPractise/

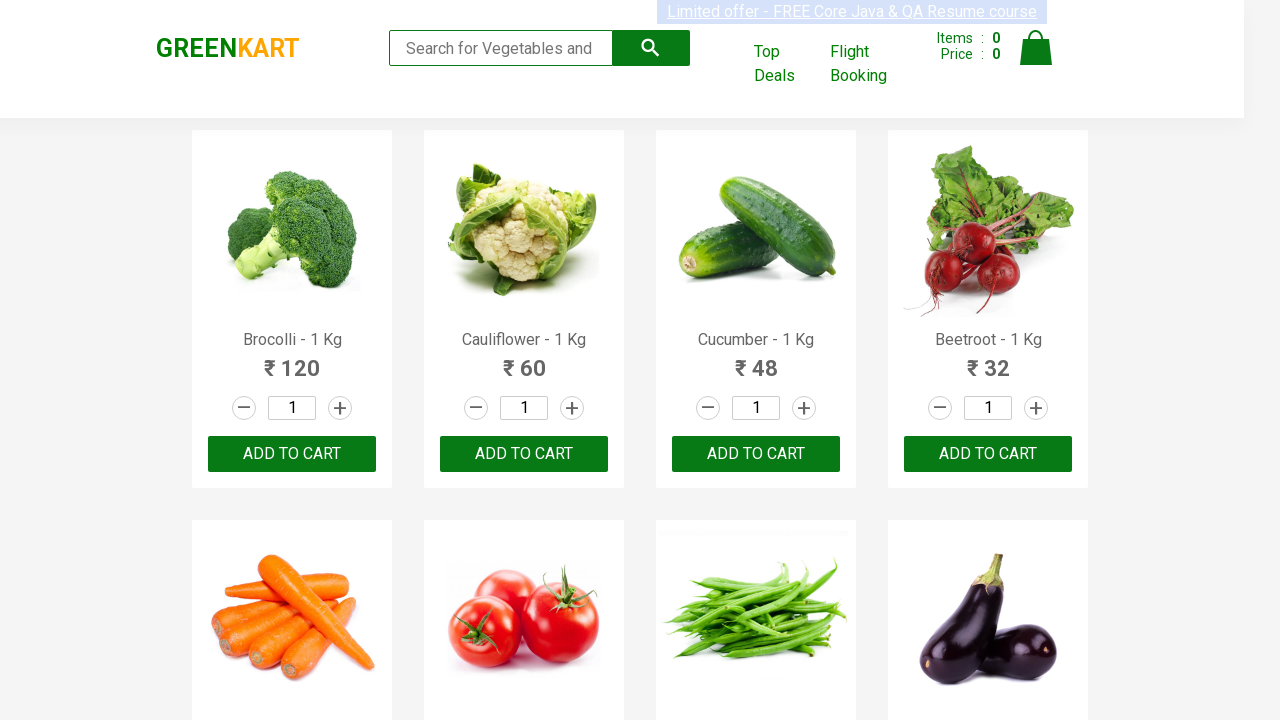

Waited for product names to load on shopping page
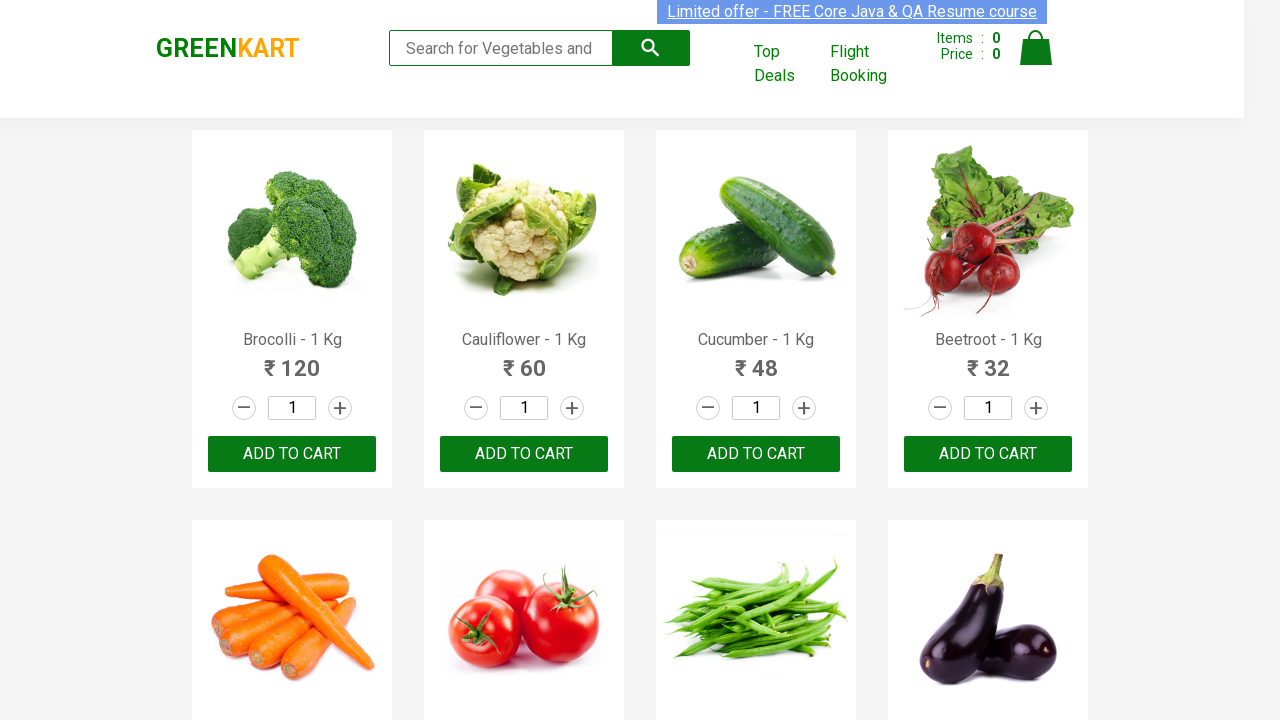

Retrieved all product elements from page
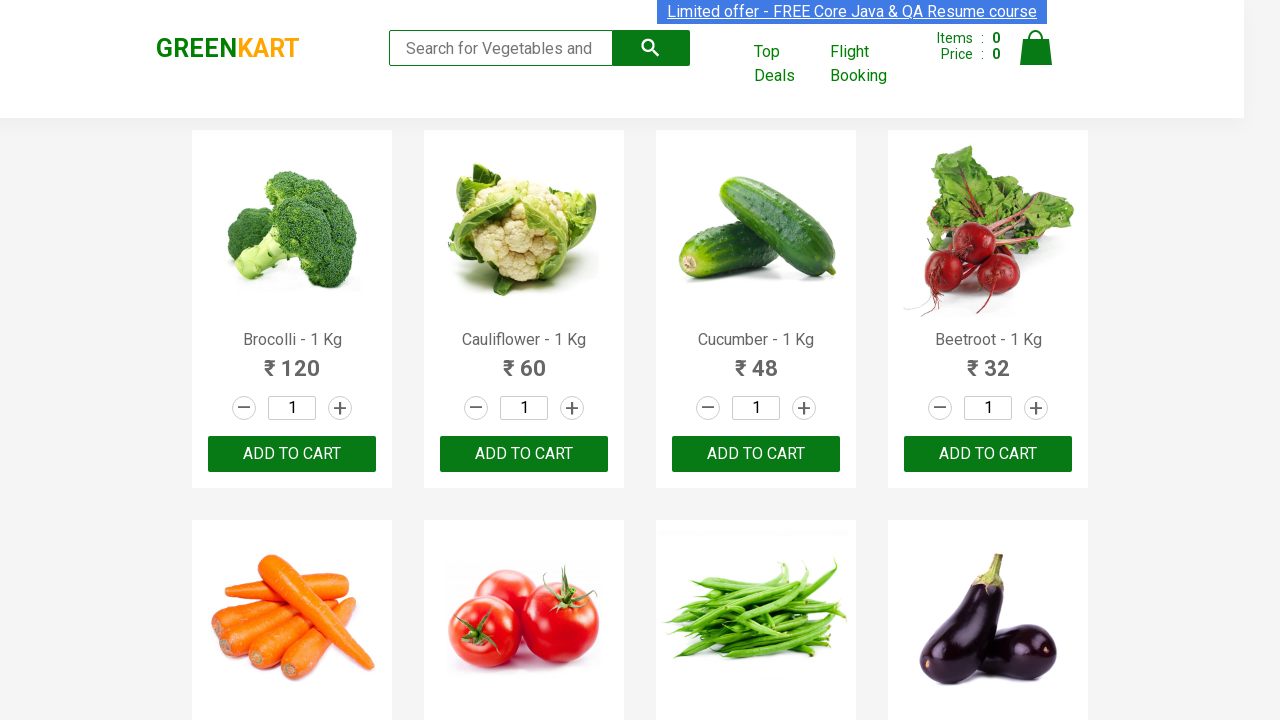

Clicked 'Add to Cart' button for Brocolli at (292, 454) on div.product-action >> nth=0
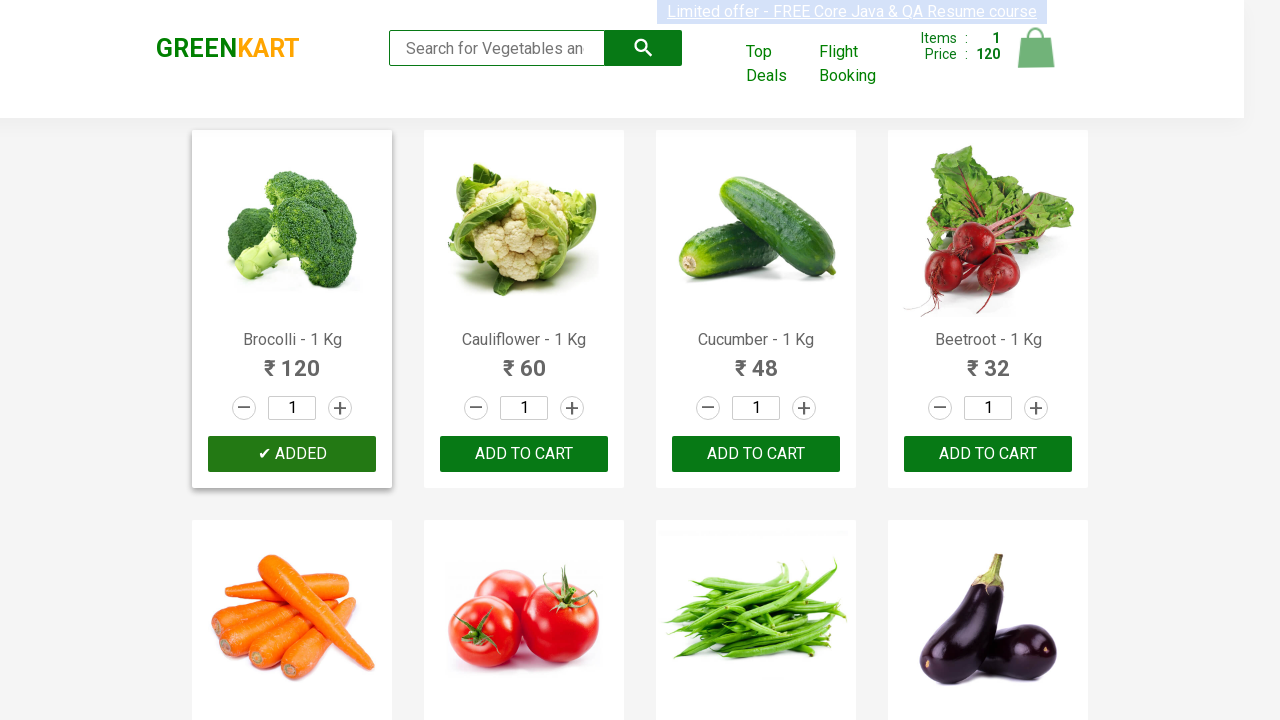

Clicked 'Add to Cart' button for Cucumber at (756, 454) on div.product-action >> nth=2
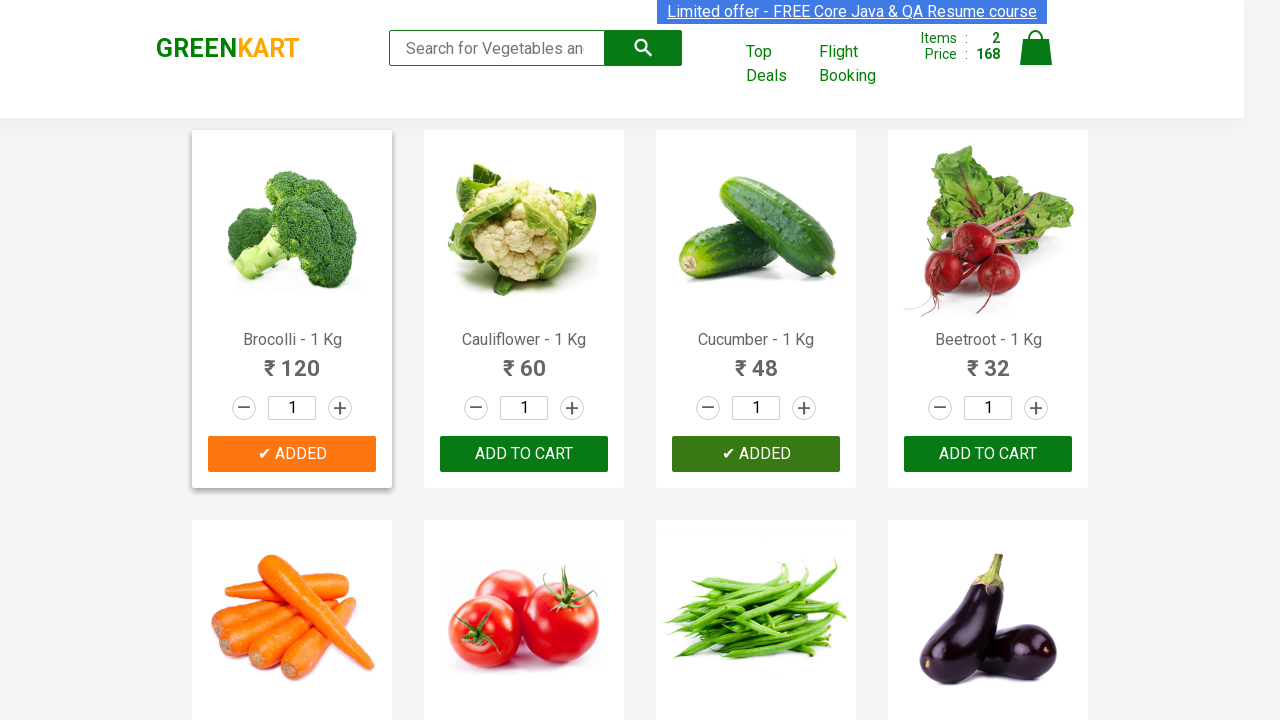

Clicked 'Add to Cart' button for Beetroot at (988, 454) on div.product-action >> nth=3
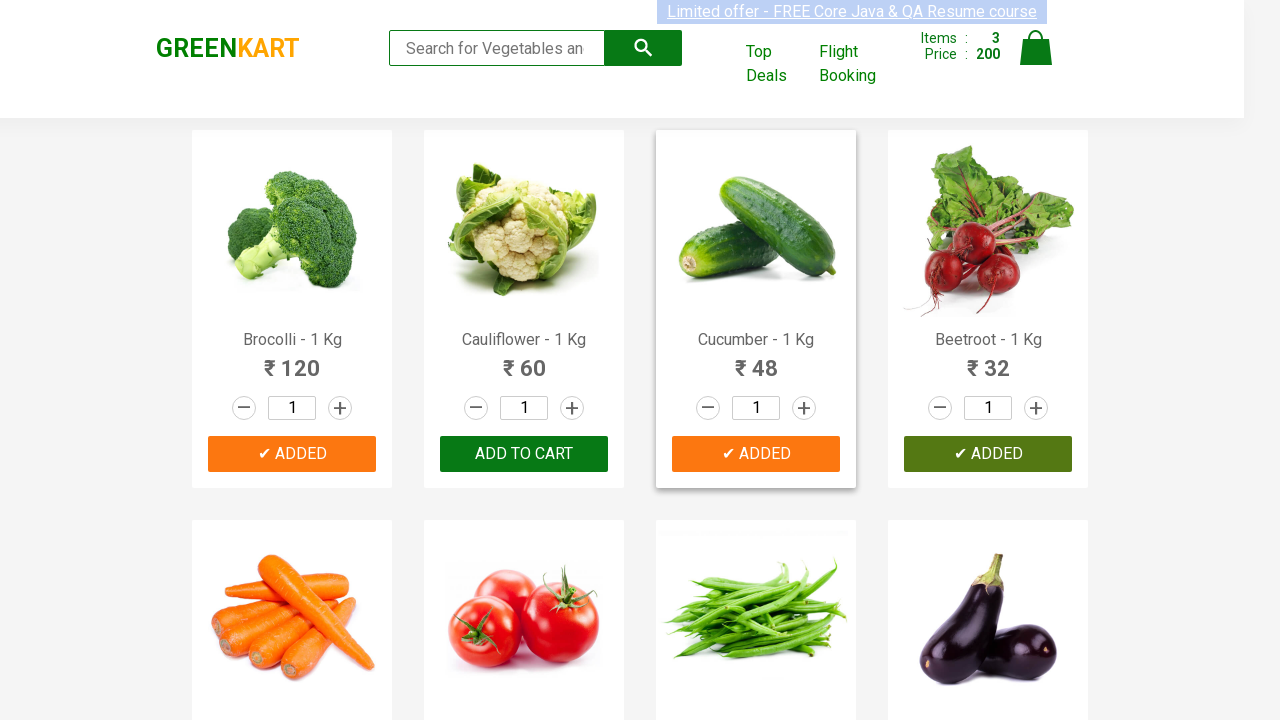

Clicked 'Add to Cart' button for Carrot at (292, 360) on div.product-action >> nth=4
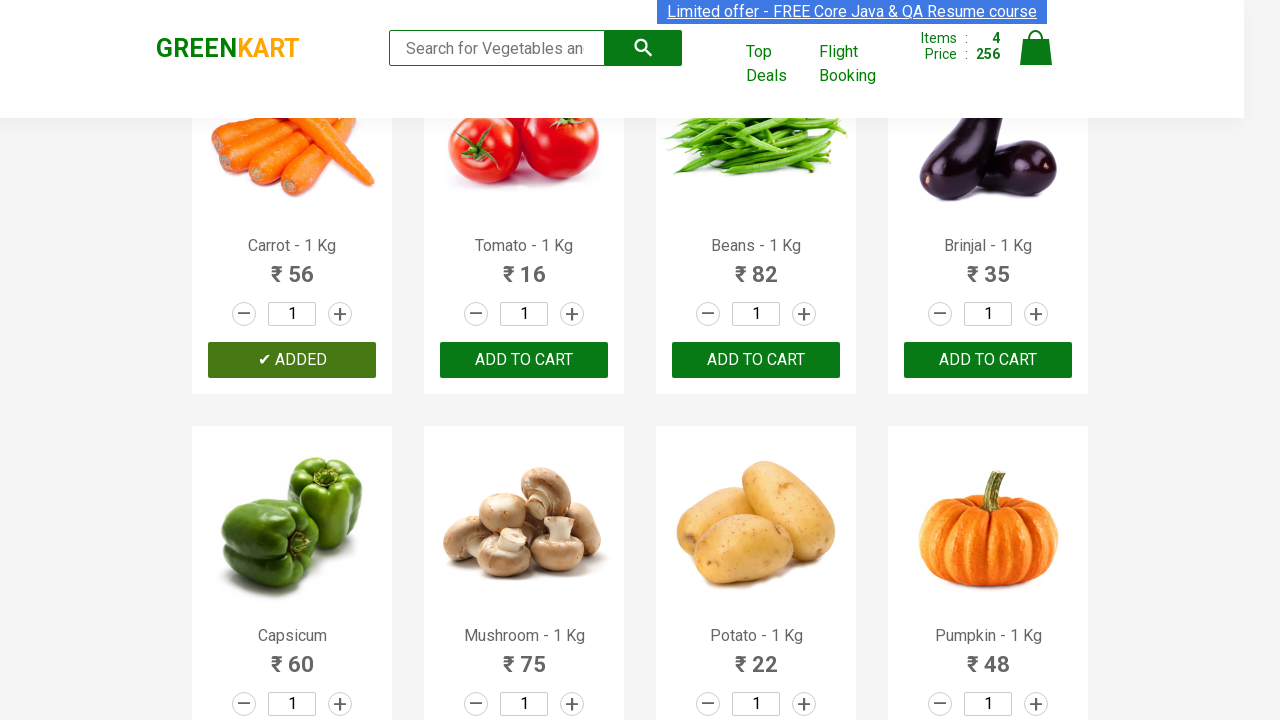

Successfully added all 4 vegetables to shopping cart
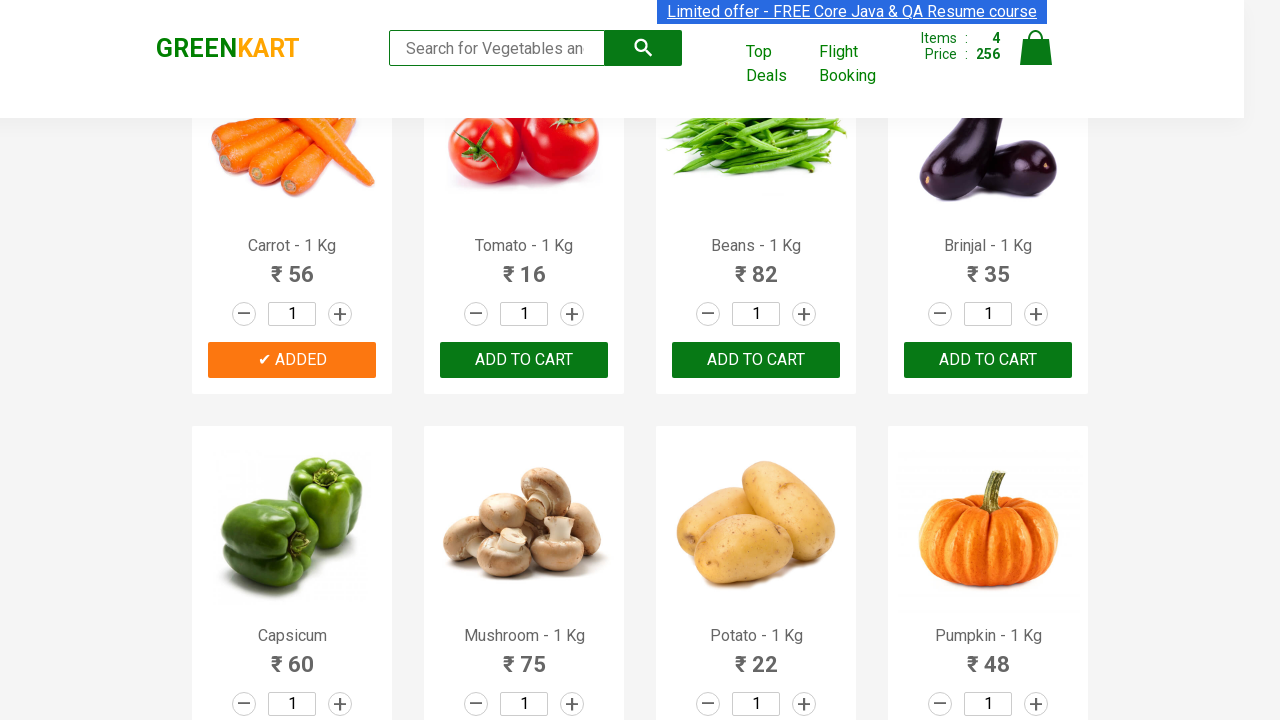

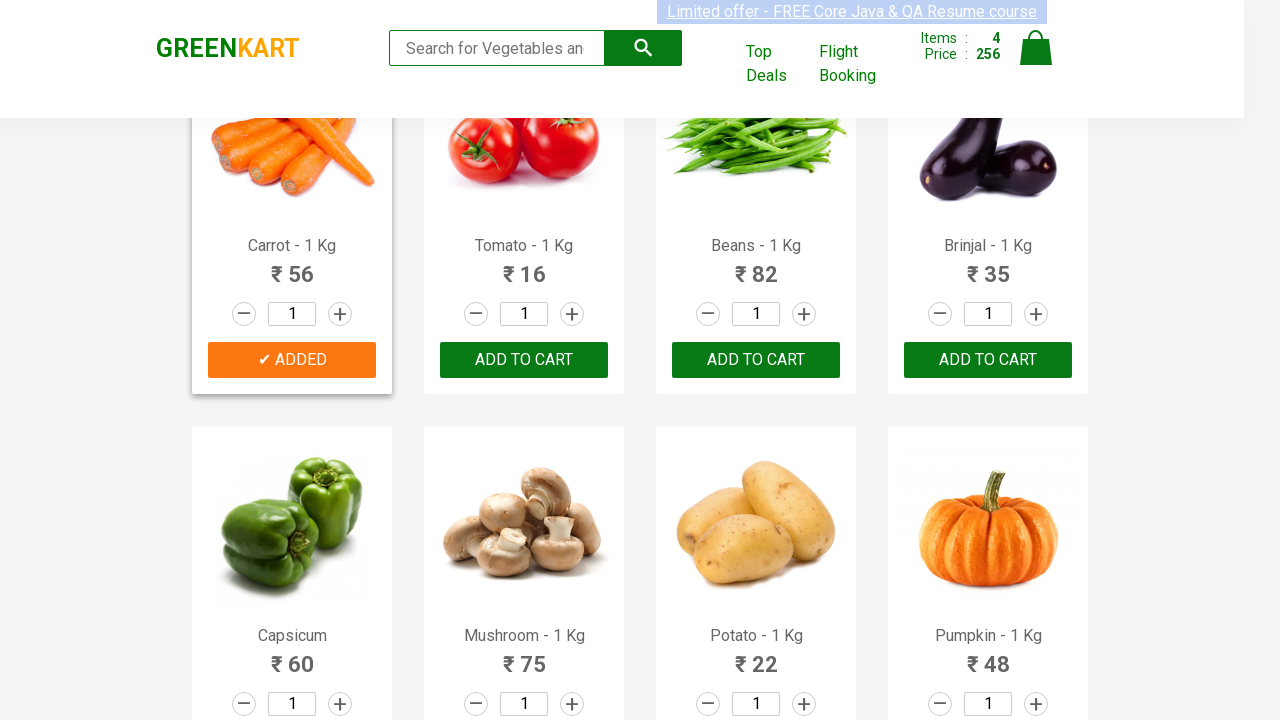